Tests the complete flight booking flow on BlazeDemo: selecting departure and destination cities, searching for flights, selecting the first available flight, filling out the purchase form with passenger and payment details, and completing the purchase.

Starting URL: https://blazedemo.com/

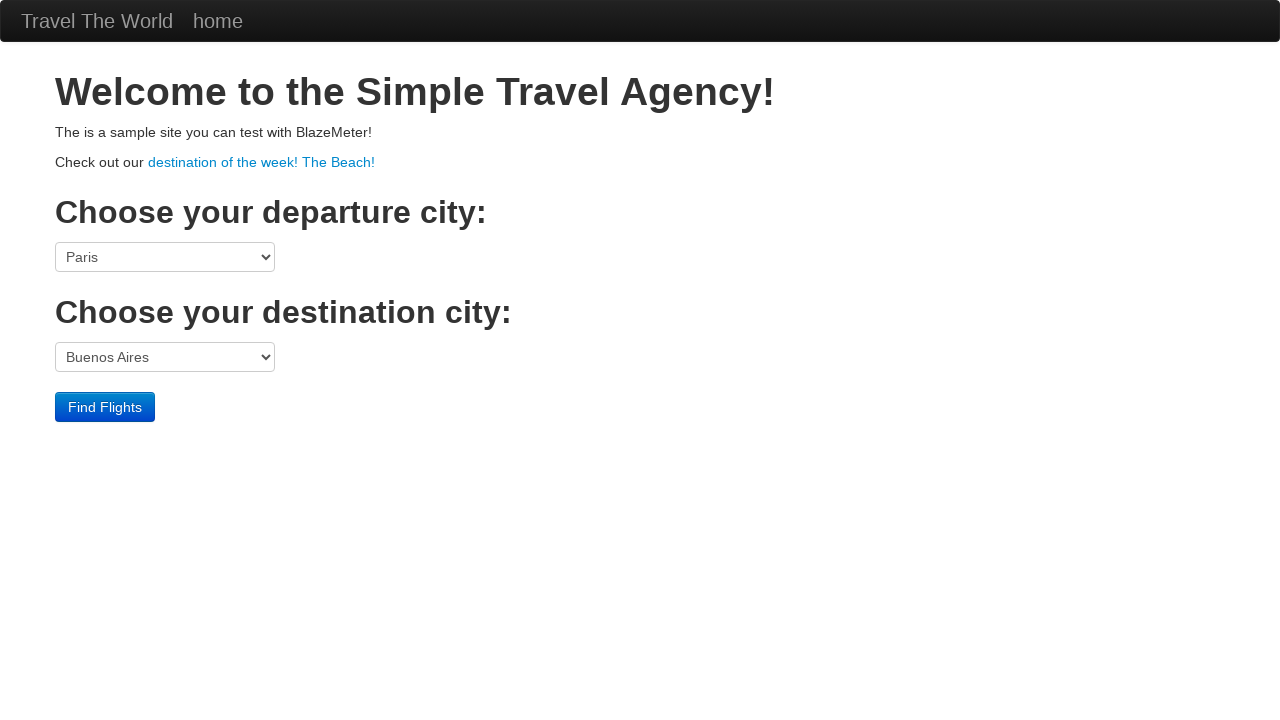

Clicked departure city dropdown at (165, 257) on select[name='fromPort']
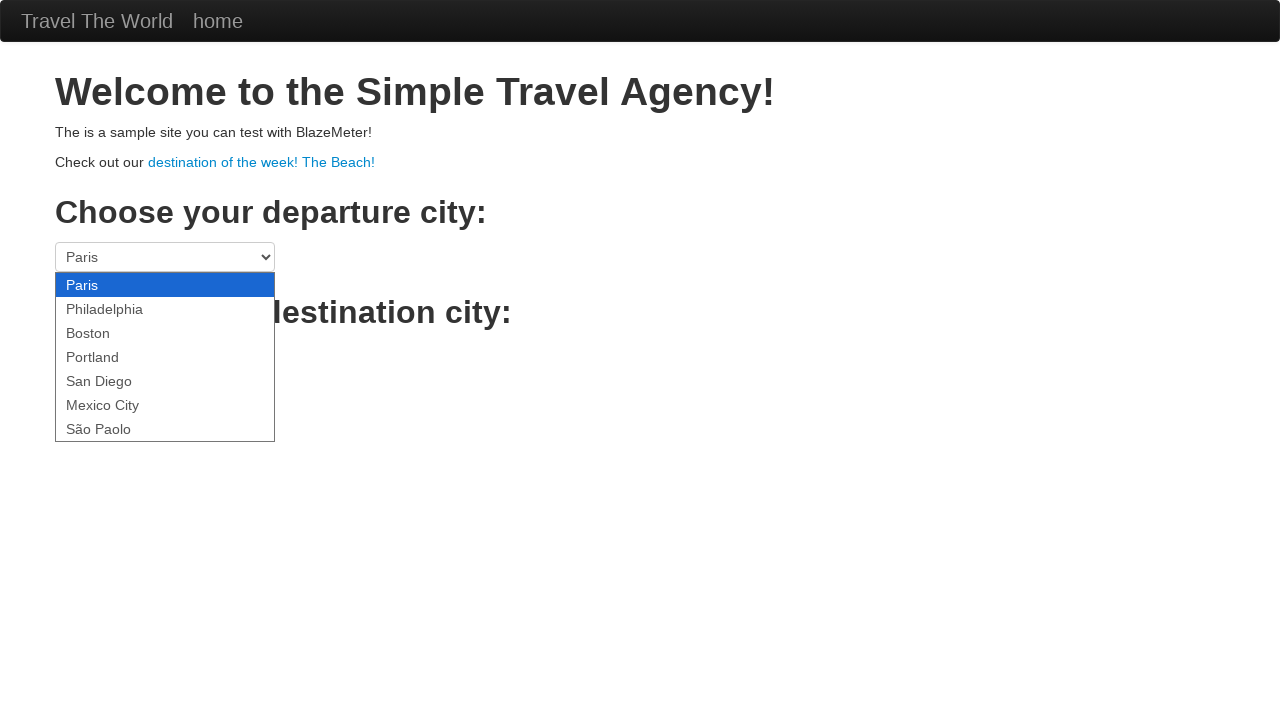

Selected Boston as departure city on select[name='fromPort']
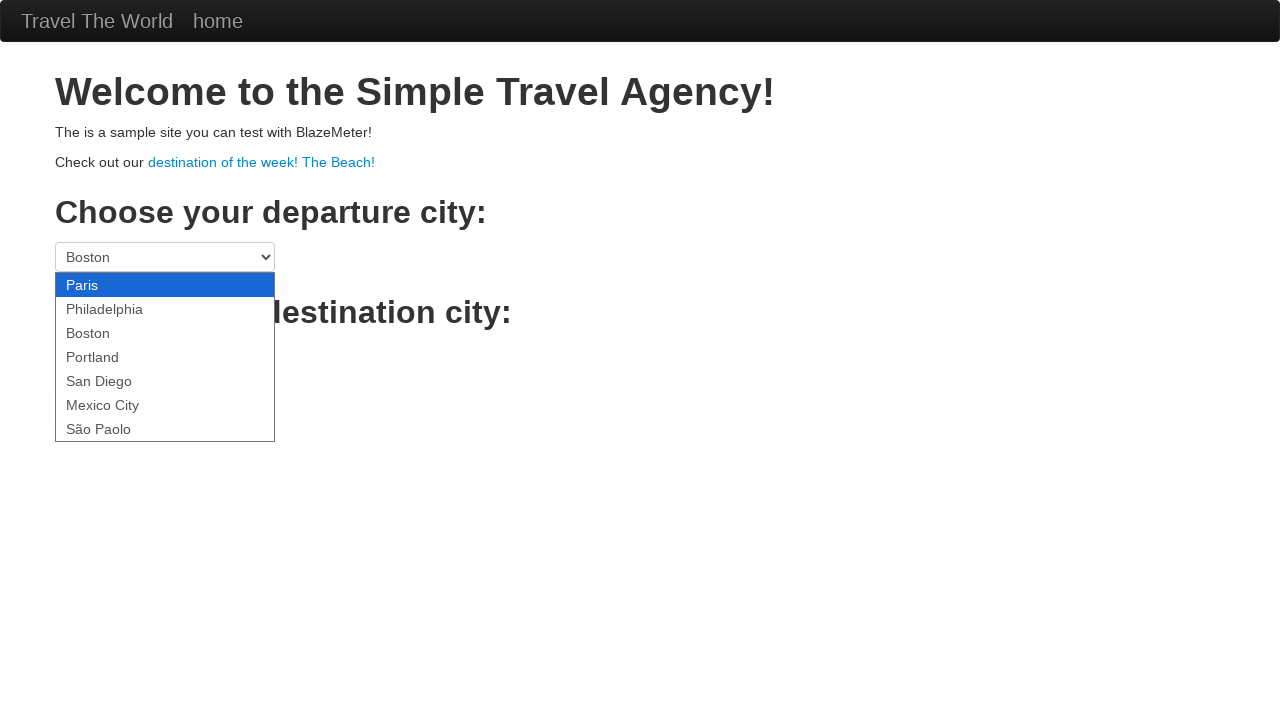

Clicked destination city dropdown at (165, 357) on select[name='toPort']
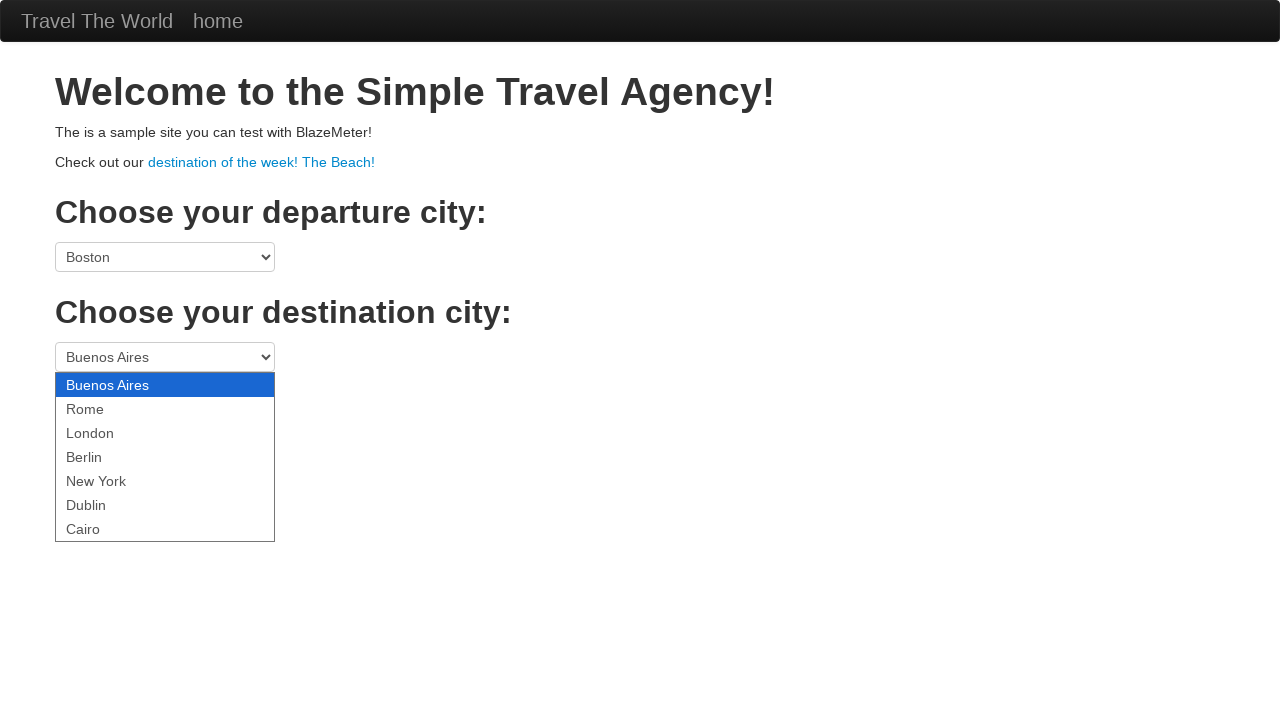

Selected London as destination city on select[name='toPort']
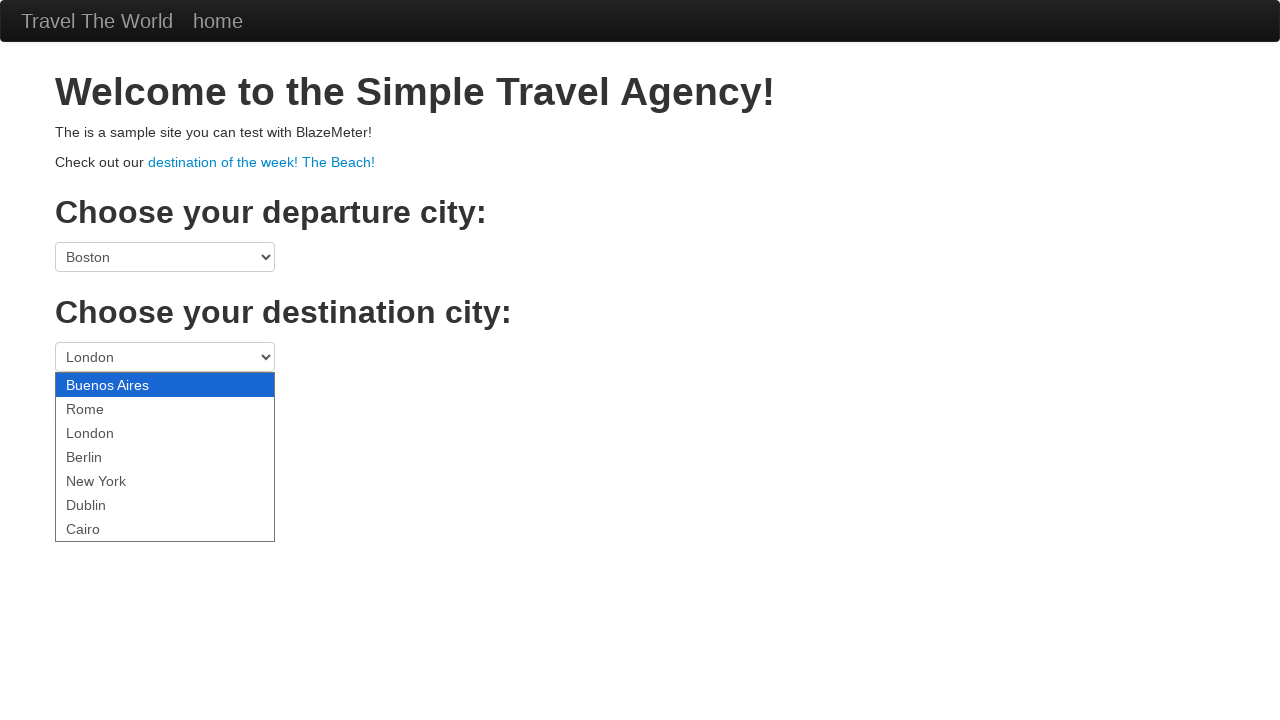

Clicked Find Flights button at (105, 407) on input[type='submit']
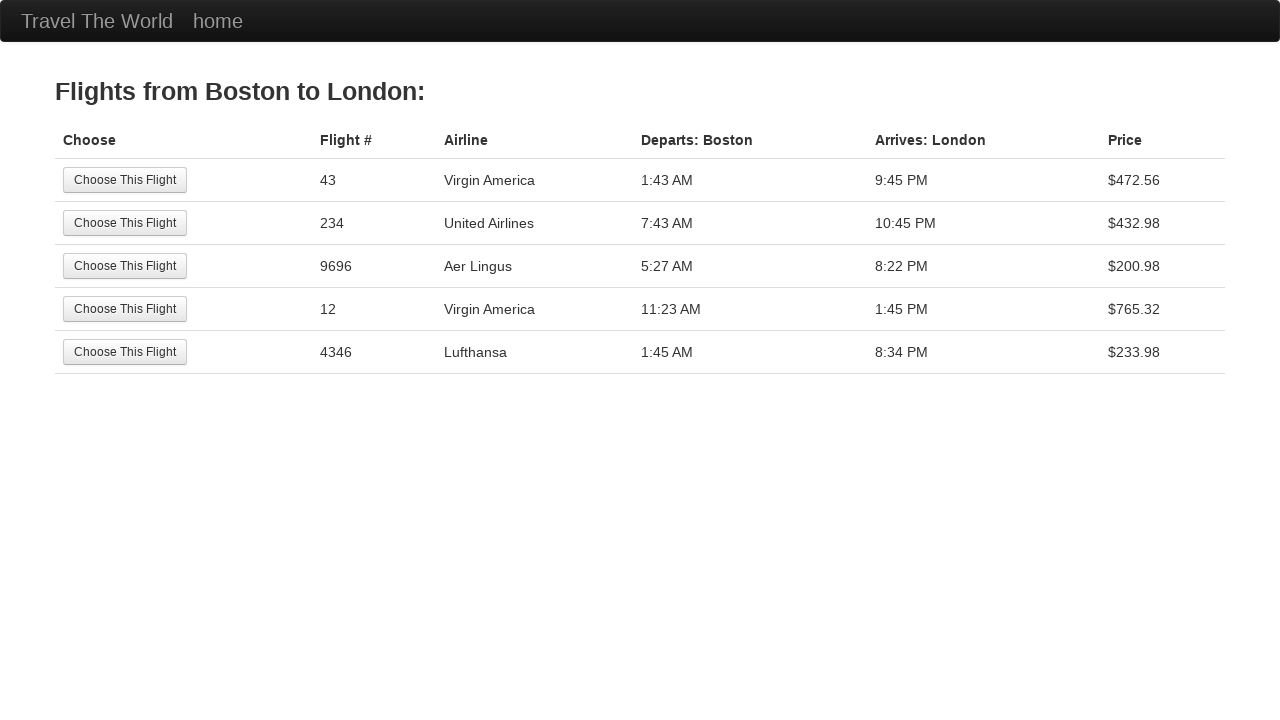

Flight results table loaded
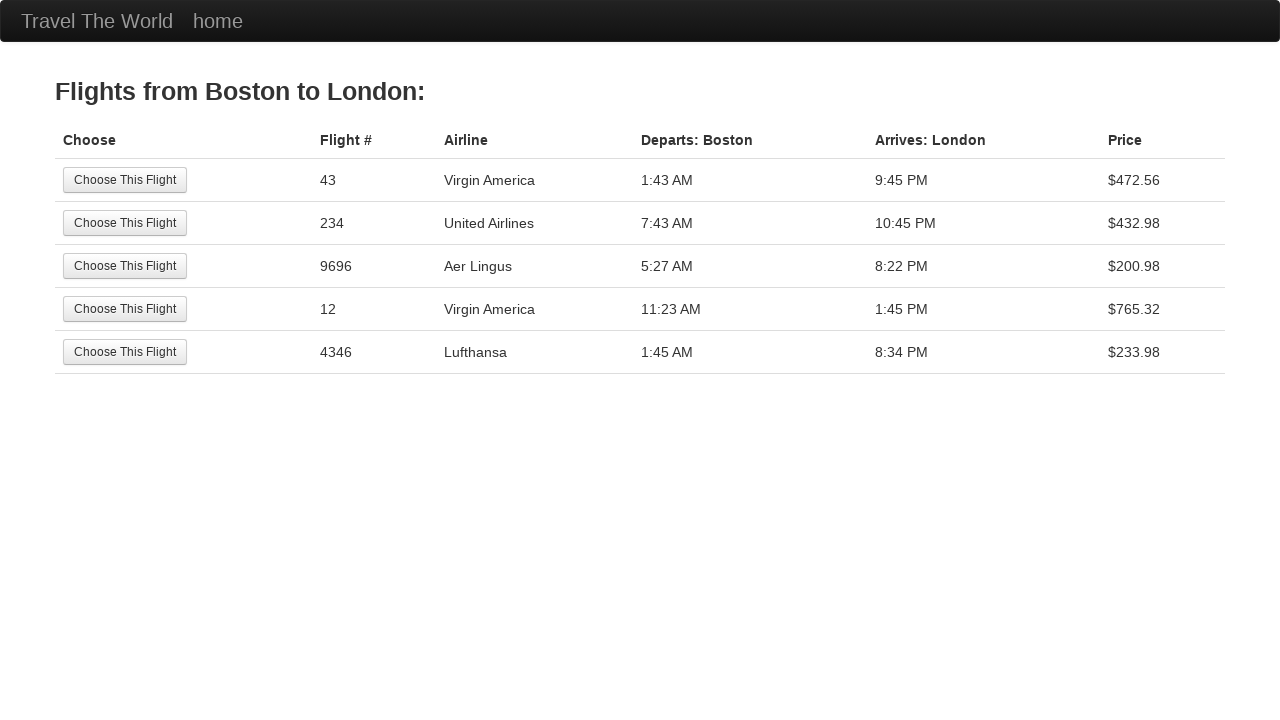

Selected first available flight at (125, 180) on table.table tbody tr:first-child td input
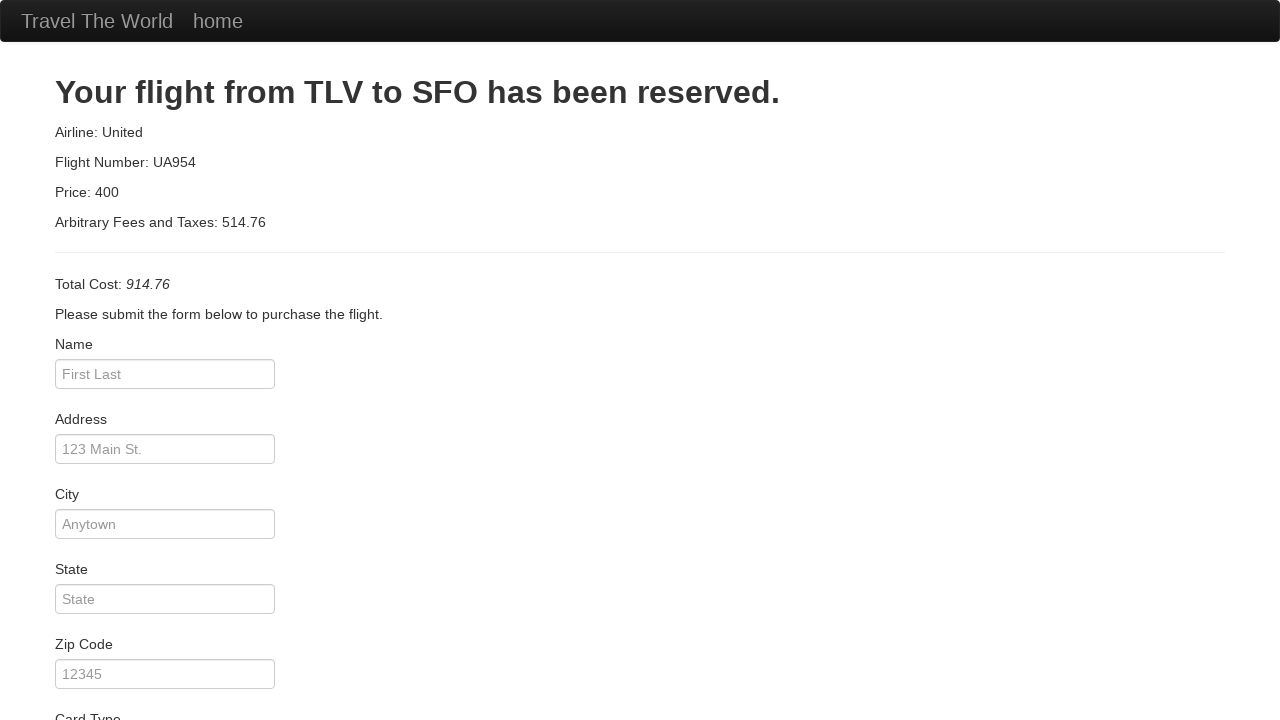

Purchase form page loaded
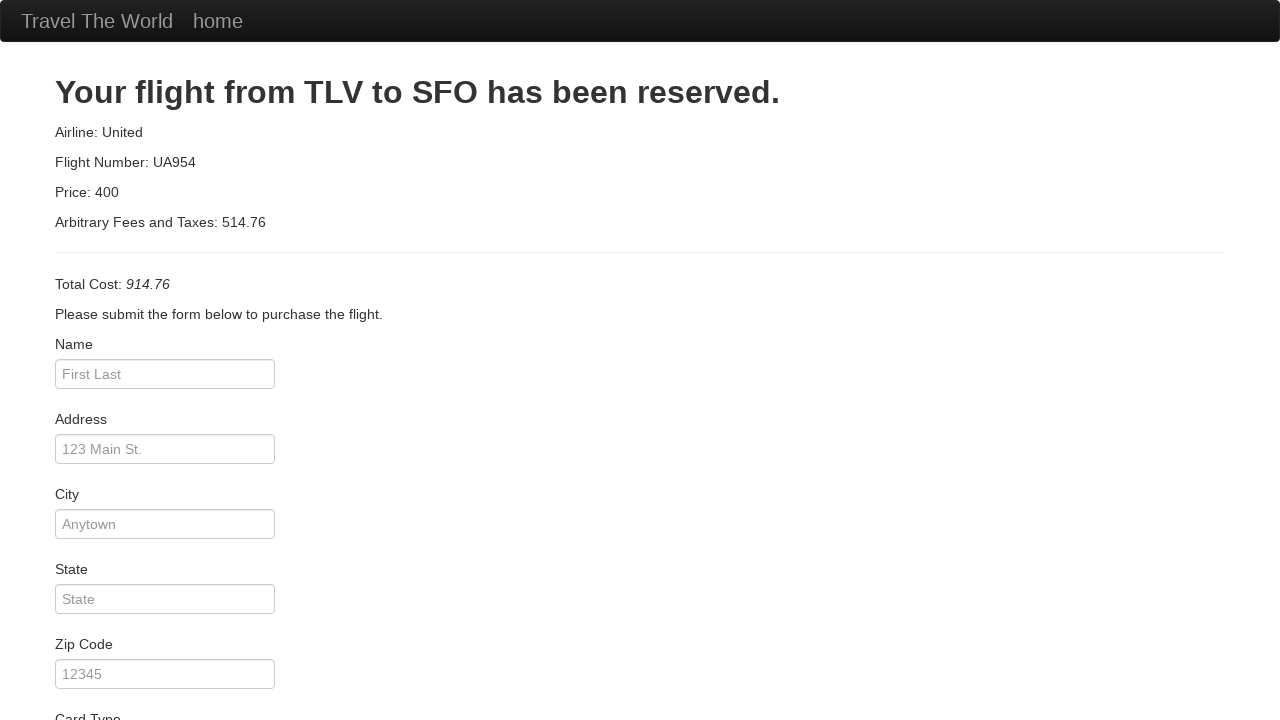

Filled passenger name: Sarah Martinez on #inputName
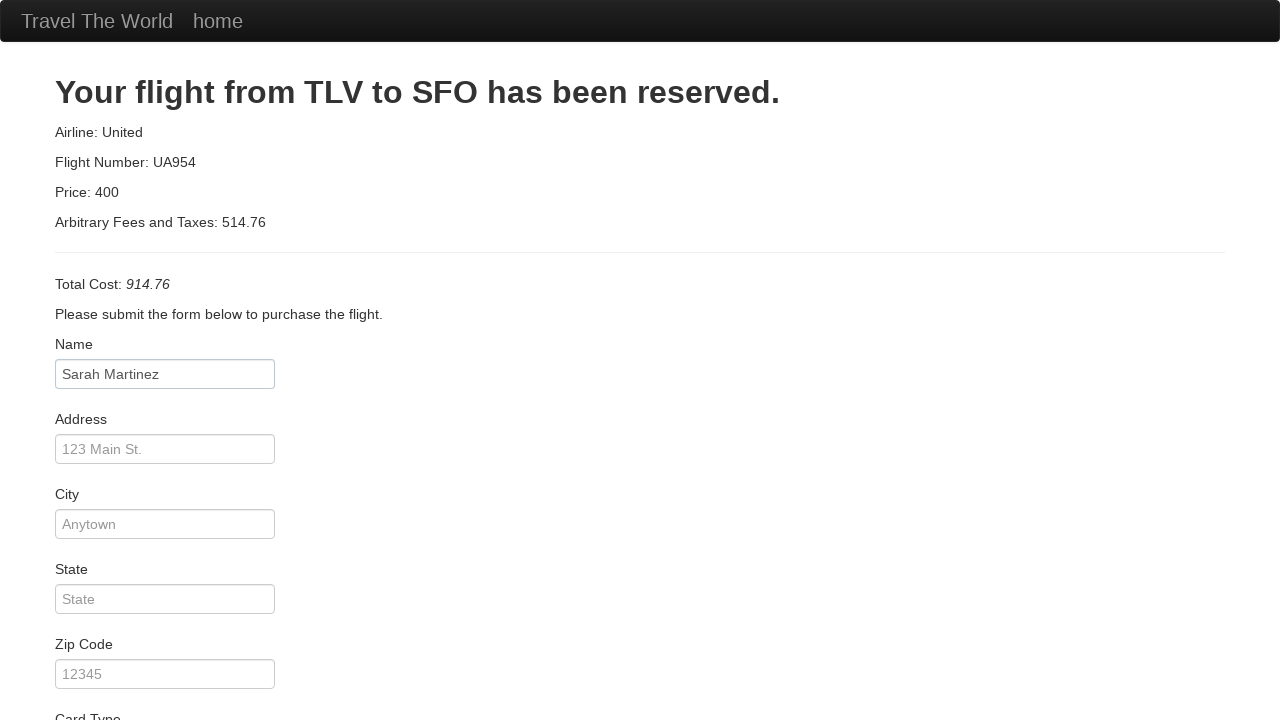

Filled address: 456 Oak Avenue on #address
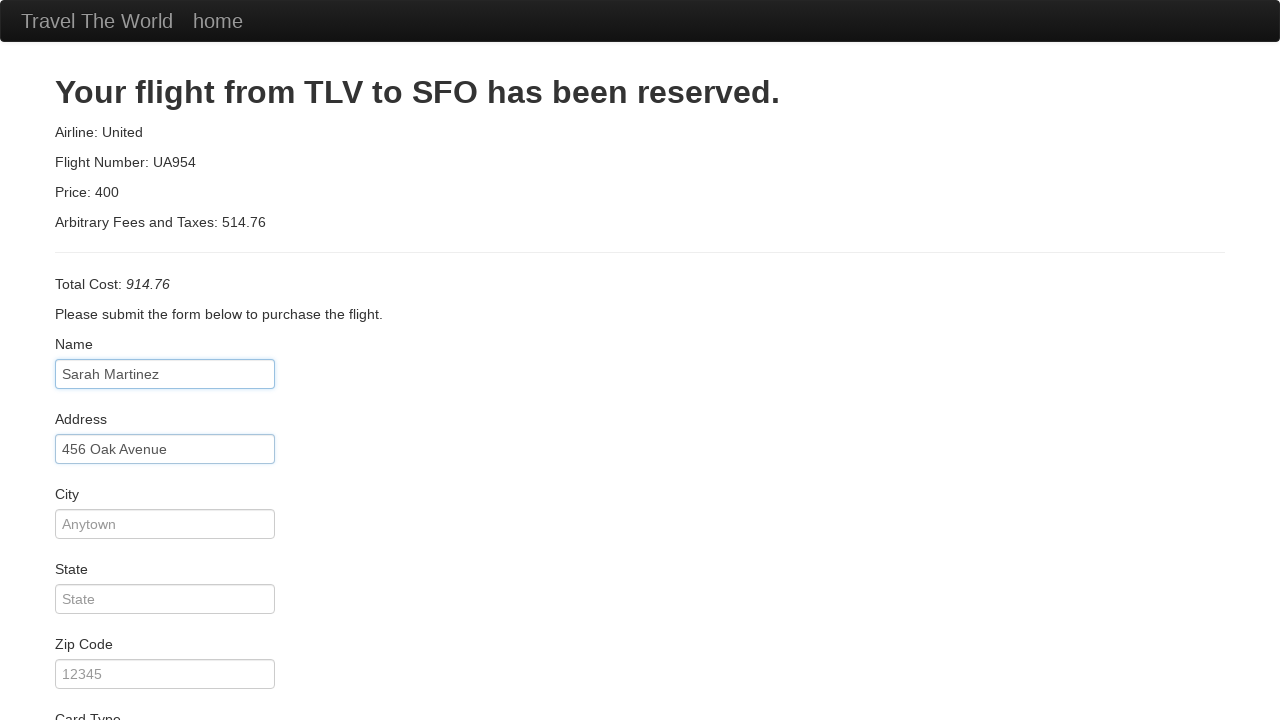

Filled city: Seattle on #city
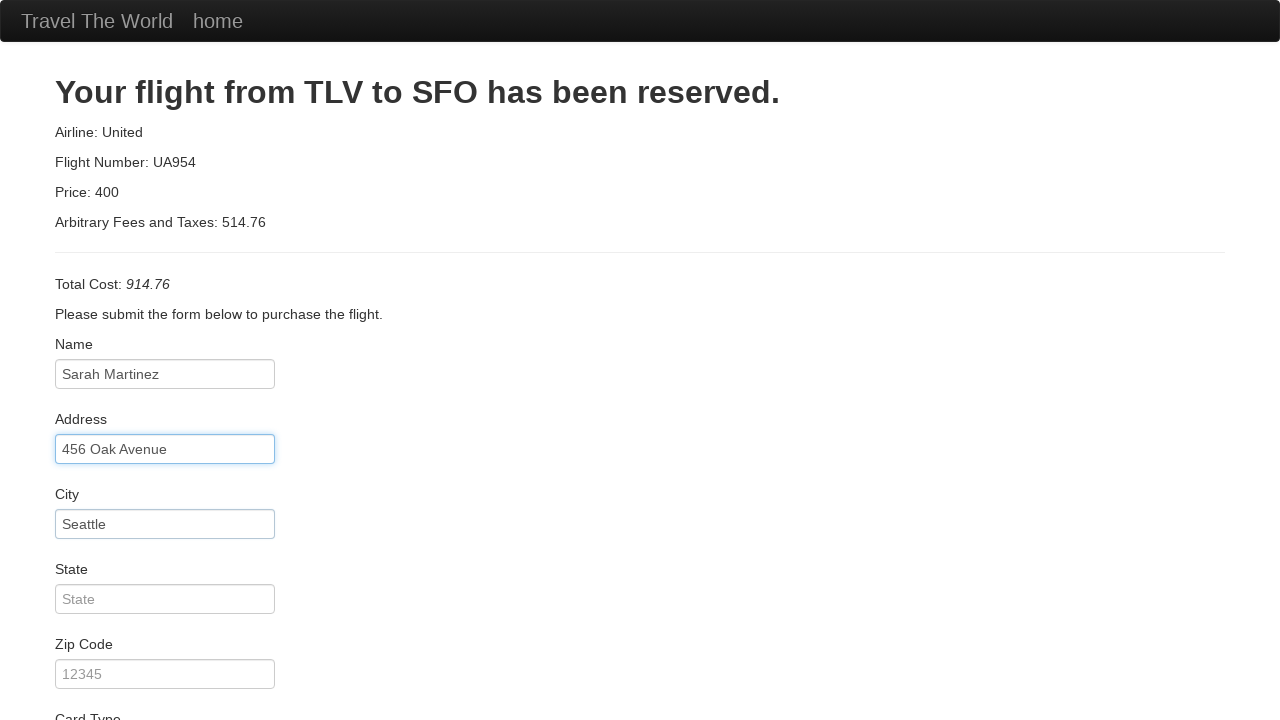

Filled state: Washington on #state
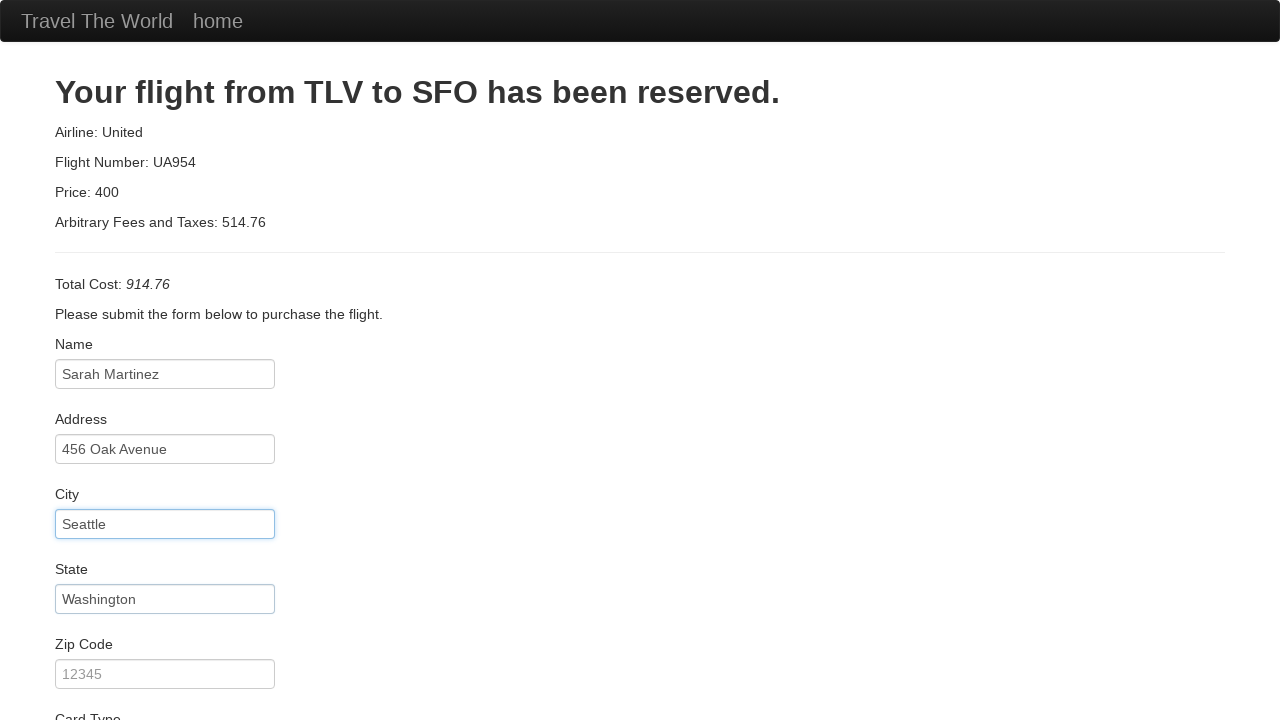

Filled zip code: 98101 on #zipCode
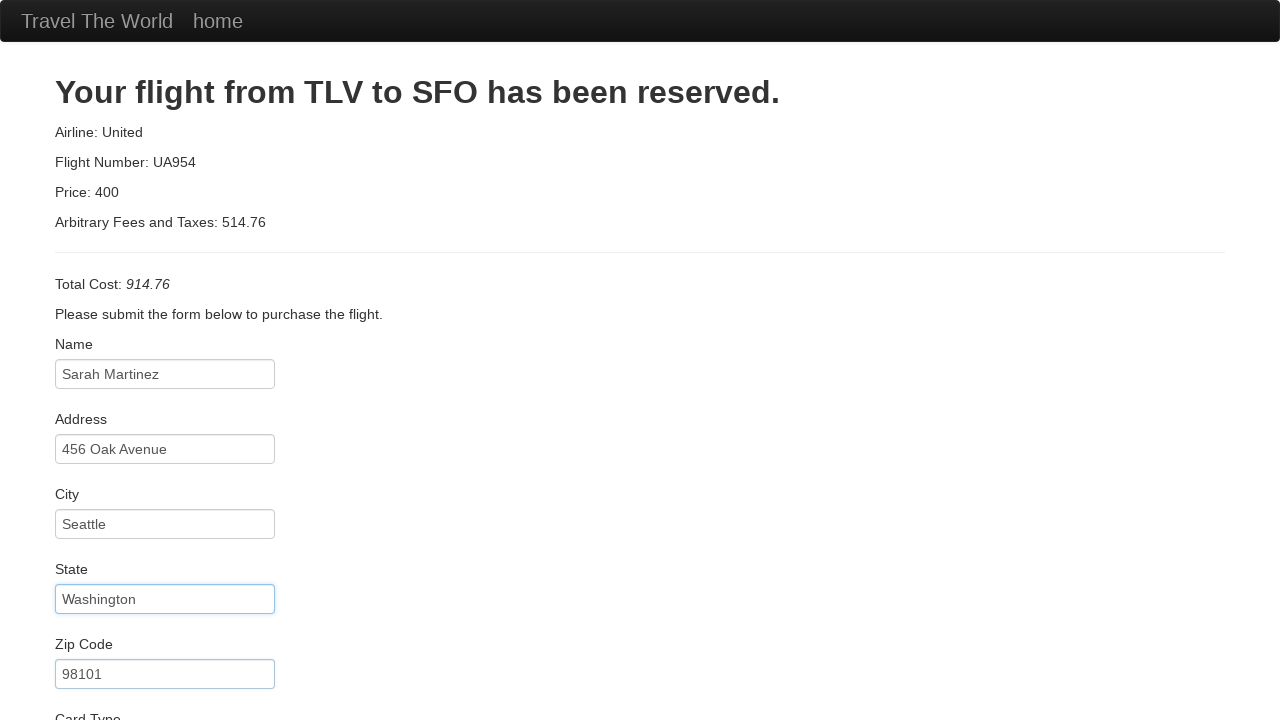

Selected Visa as card type on #cardType
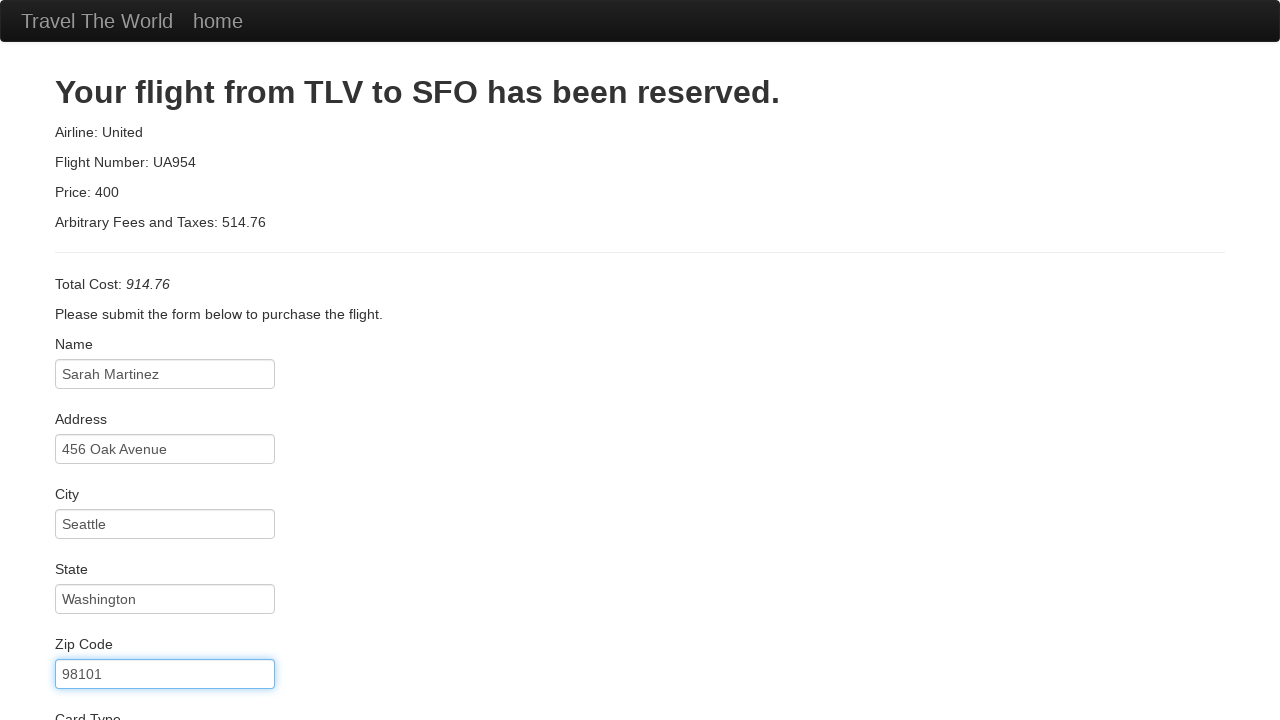

Filled credit card number on #creditCardNumber
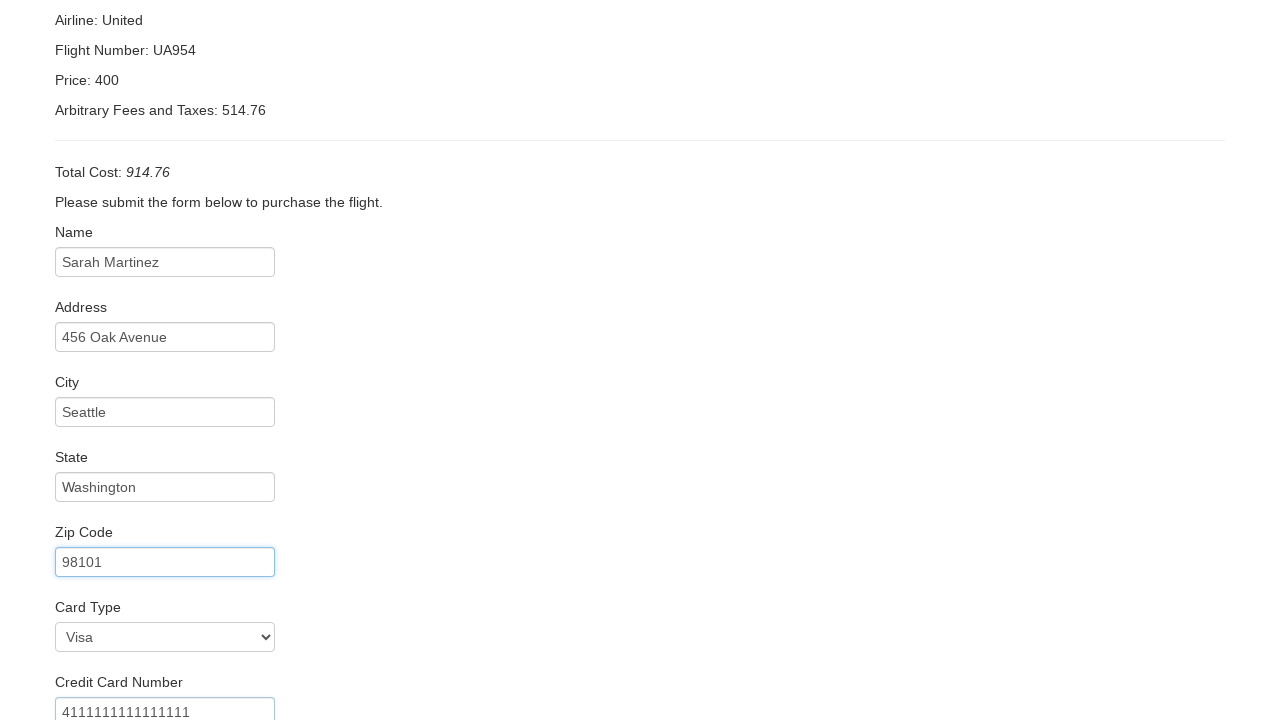

Filled card expiry month: 09 on #creditCardMonth
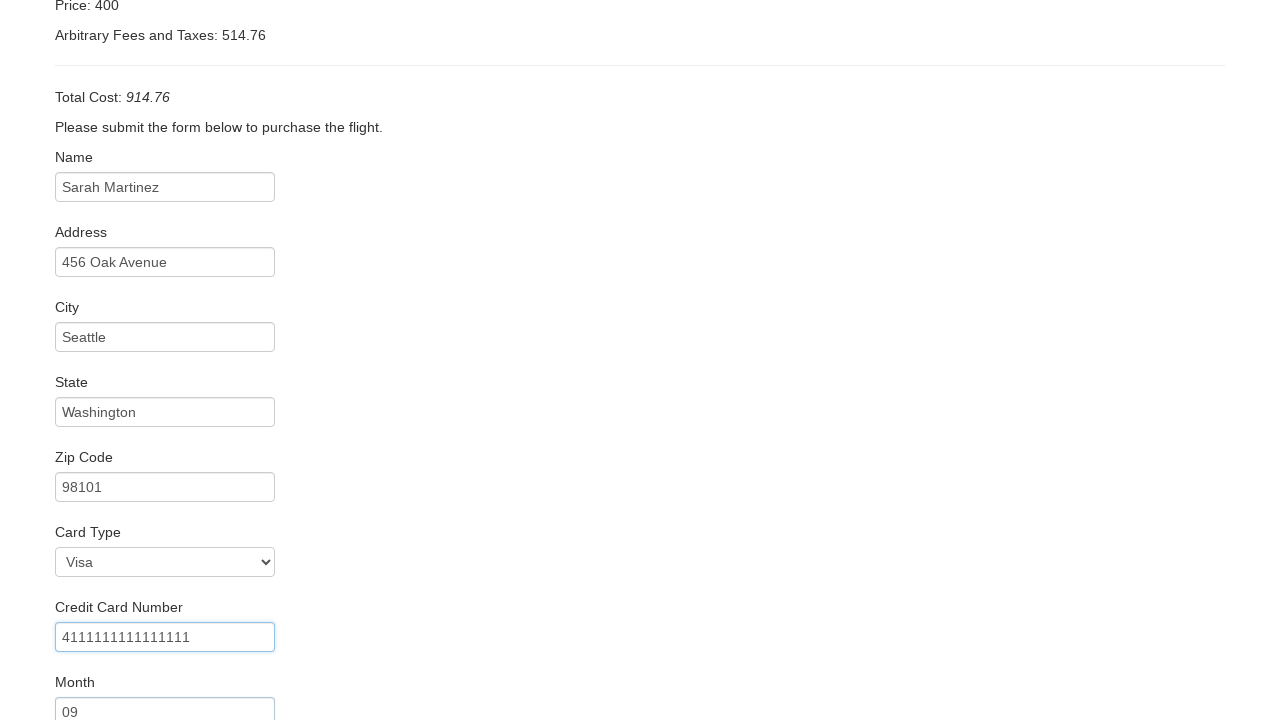

Filled card expiry year: 2026 on #creditCardYear
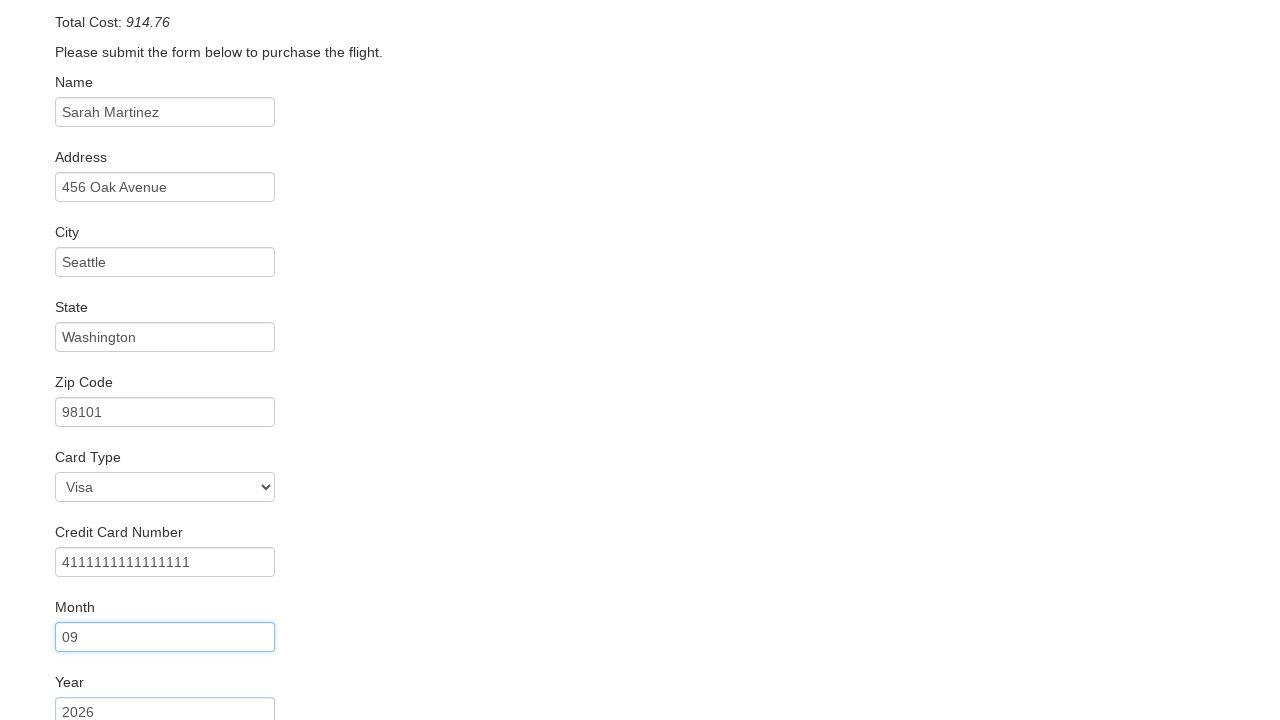

Filled cardholder name: Sarah Martinez on #nameOnCard
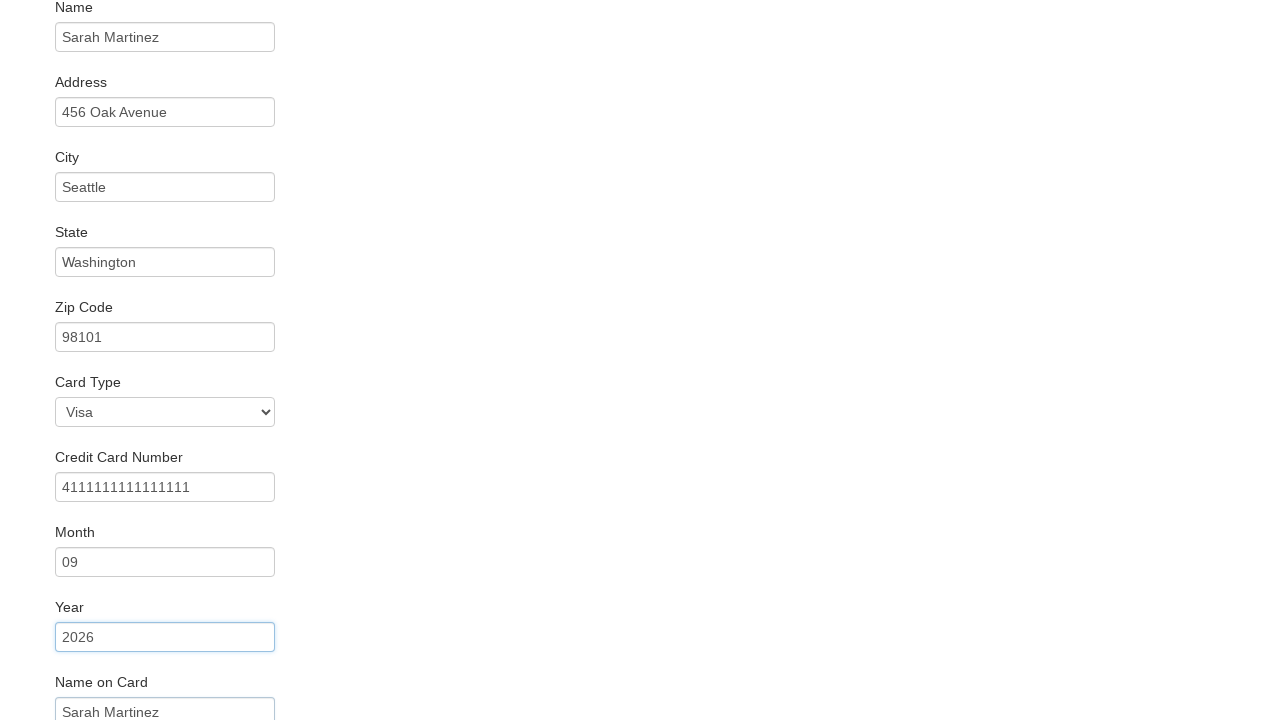

Checked remember me checkbox at (62, 656) on #rememberMe
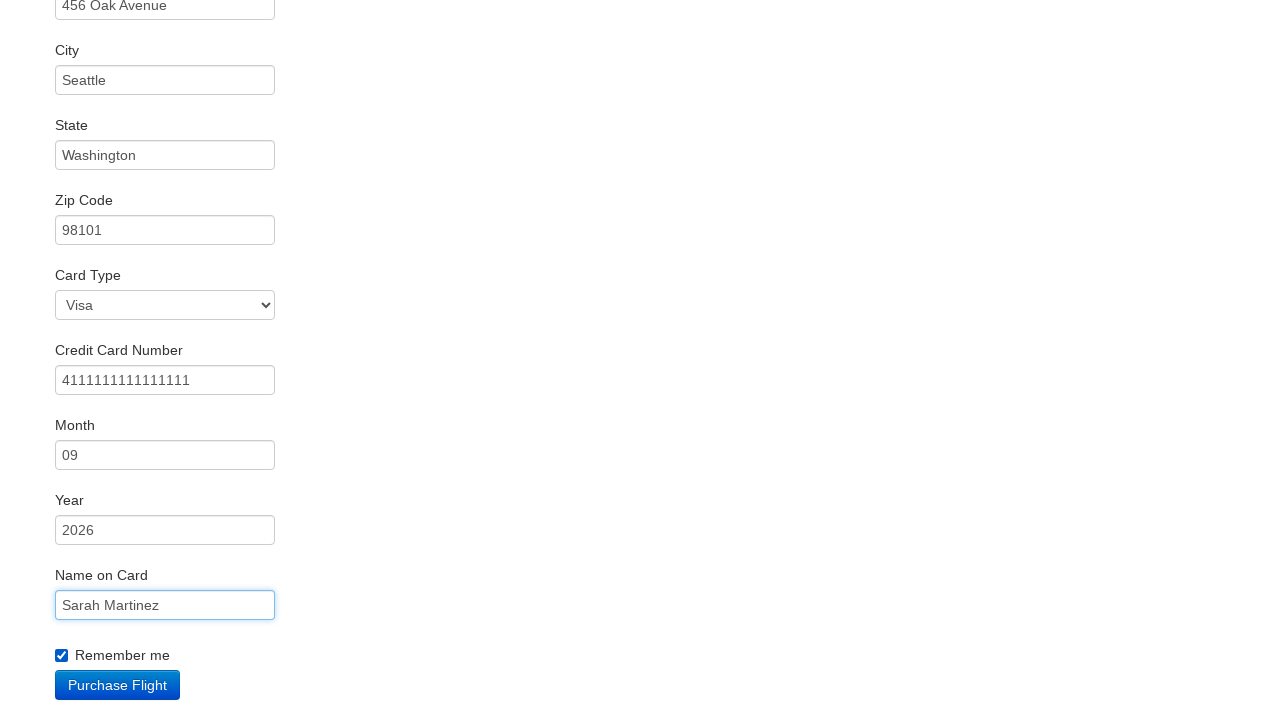

Clicked Purchase Flight button at (118, 685) on input.btn-primary
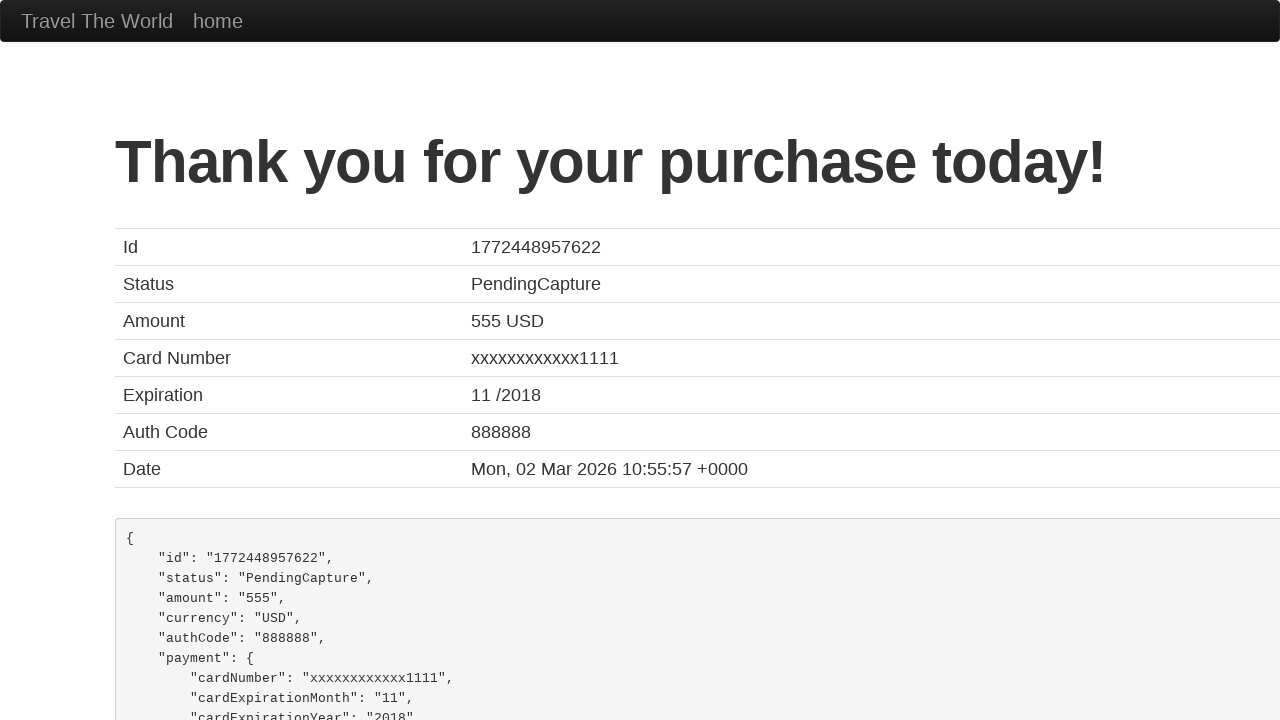

Purchase confirmation page loaded successfully
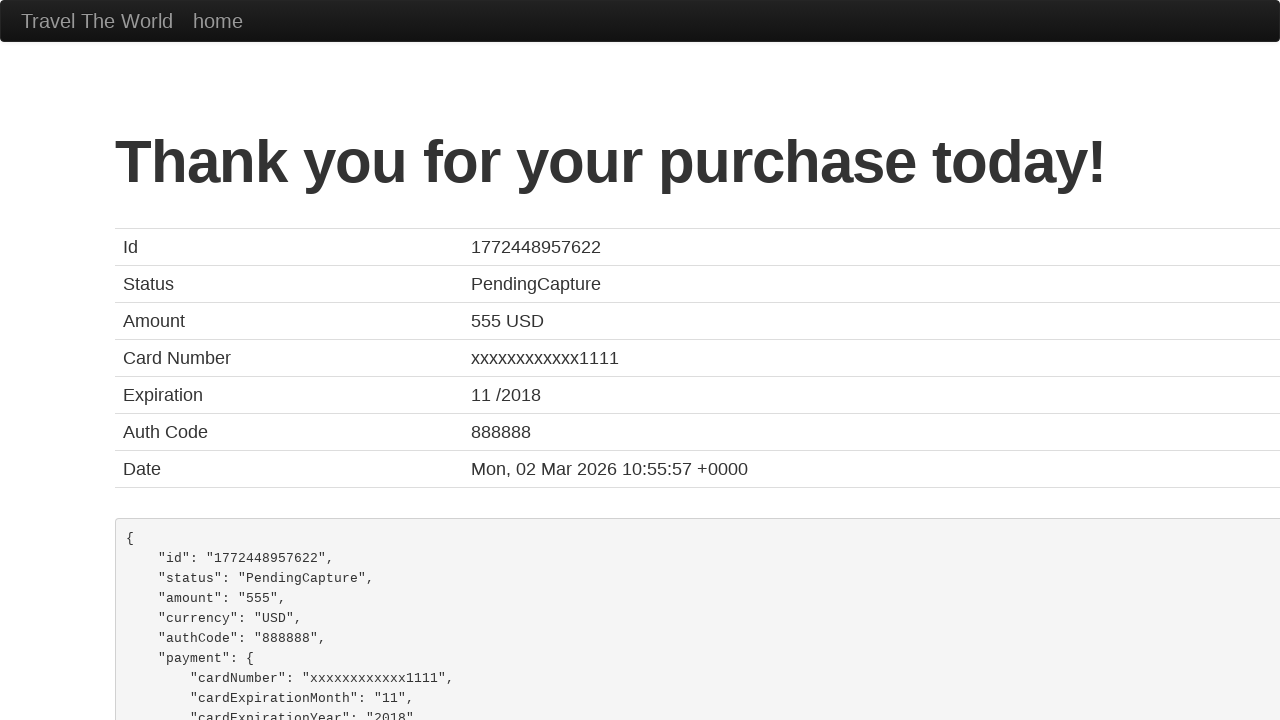

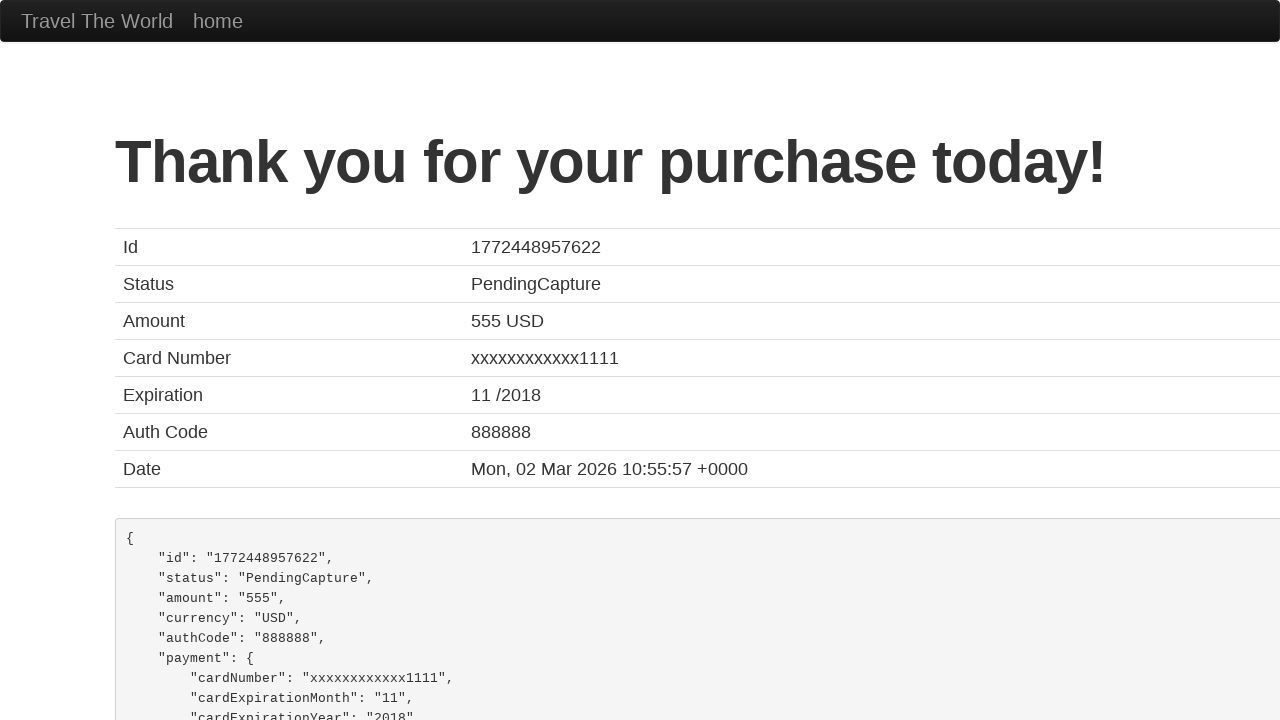